Tests the Jisho Japanese dictionary search functionality by entering a search term and verifying the definition is displayed

Starting URL: https://jisho.org

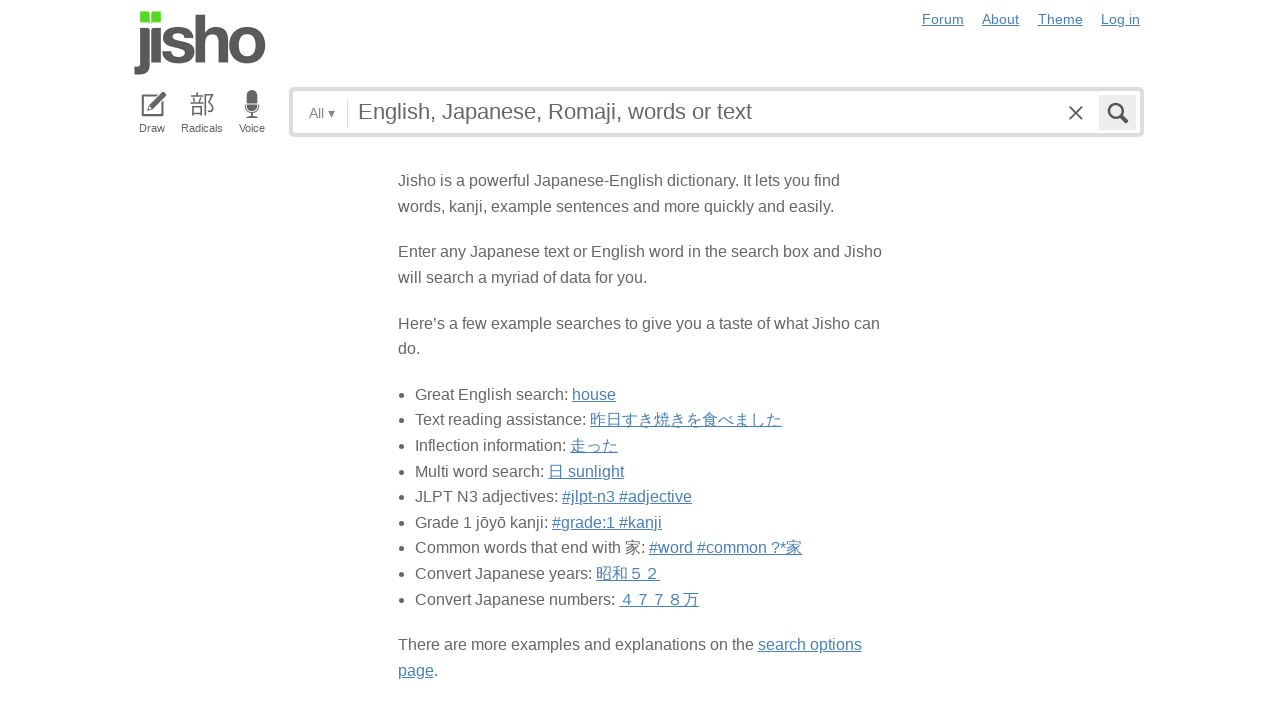

Filled search field with 'hello' on input[name='keyword']
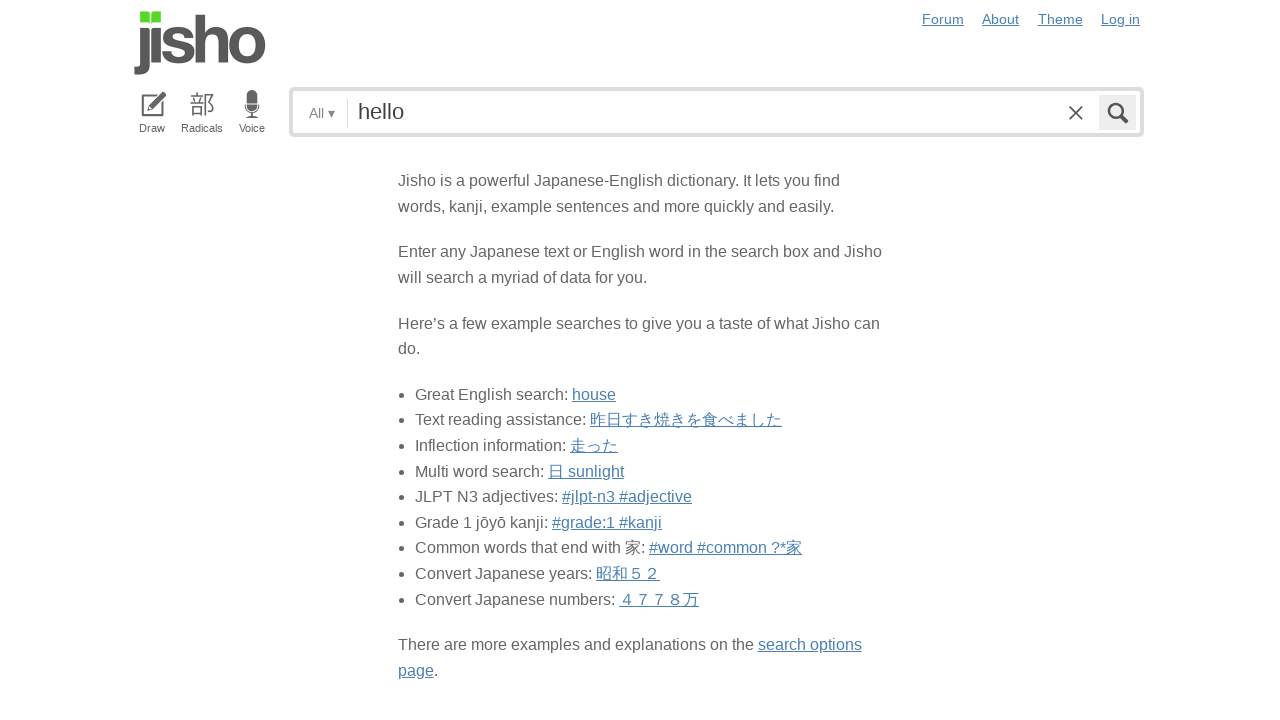

Pressed Enter to submit search on input[name='keyword']
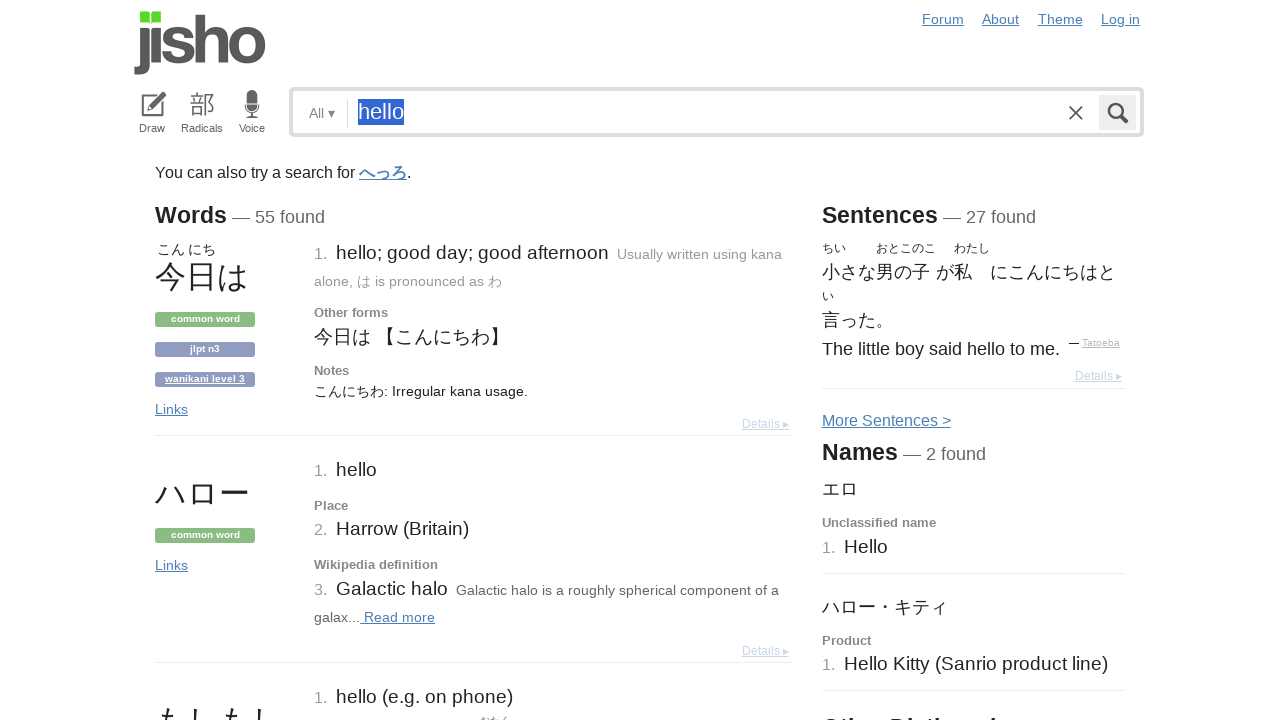

Search results loaded and primary content displayed
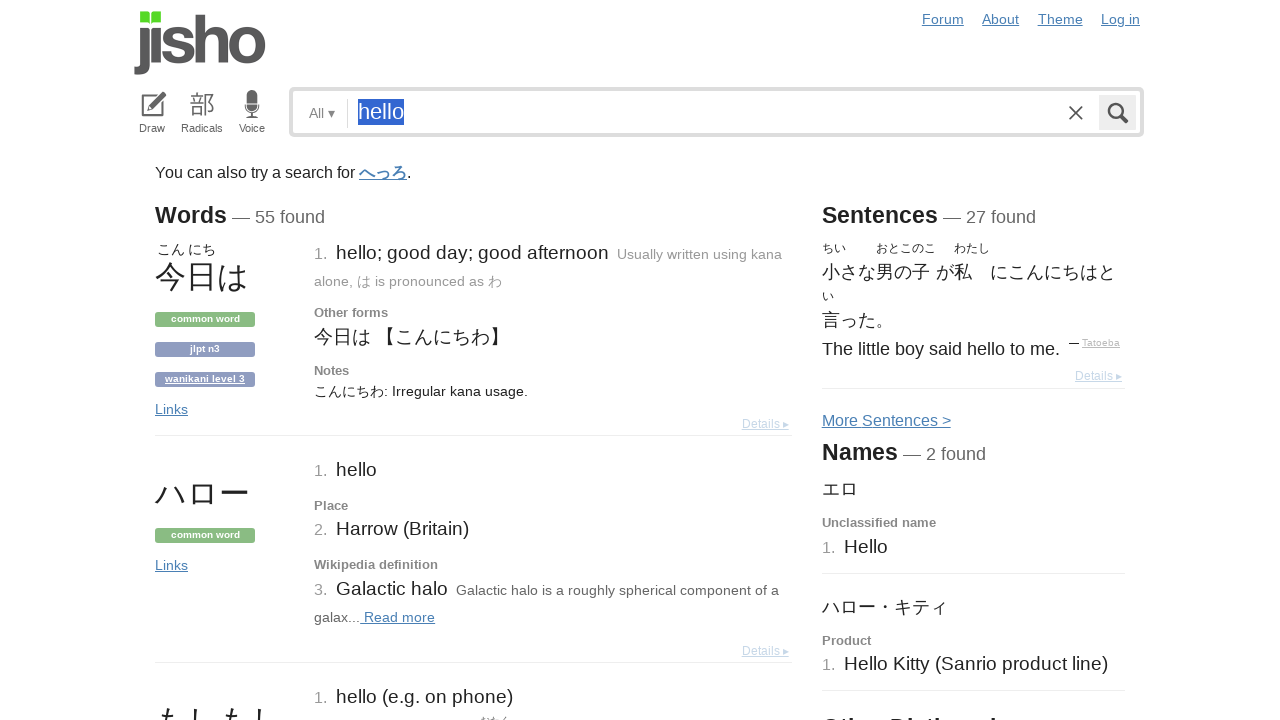

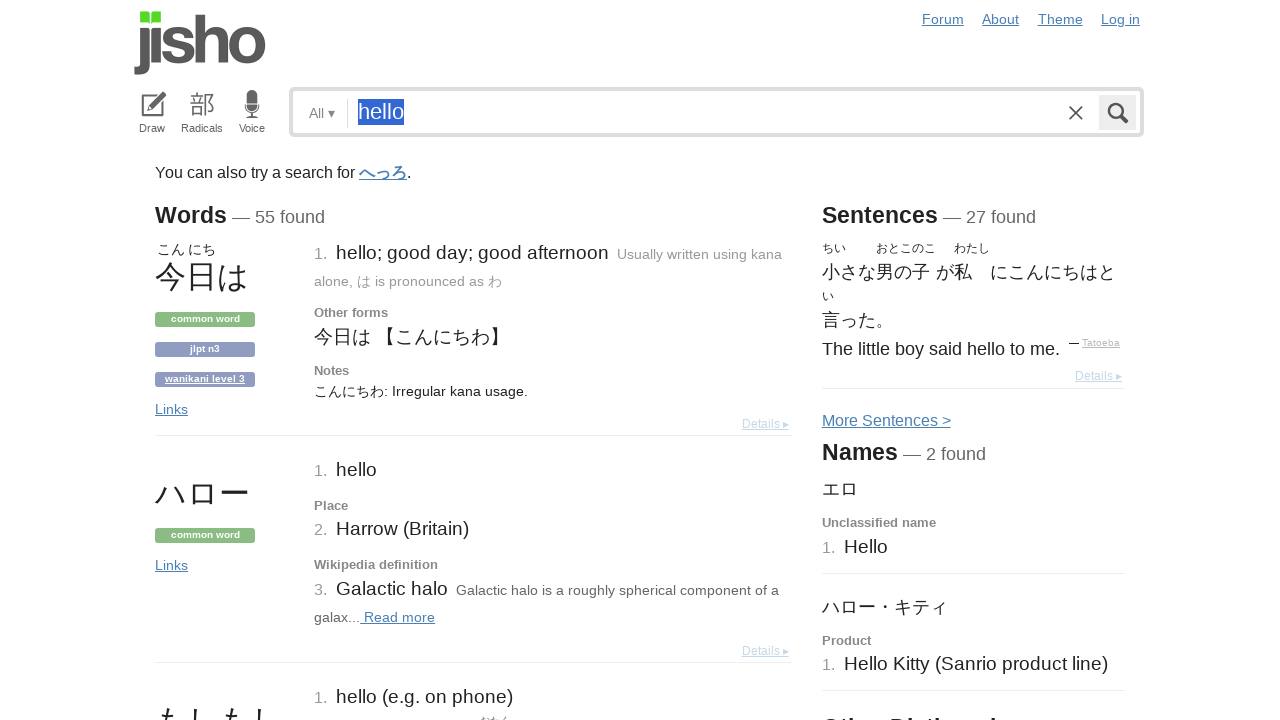